Tests keyboard interaction with an autocomplete text field by typing "Ahmet" using shift key for capitalization

Starting URL: https://demoqa.com/auto-complete

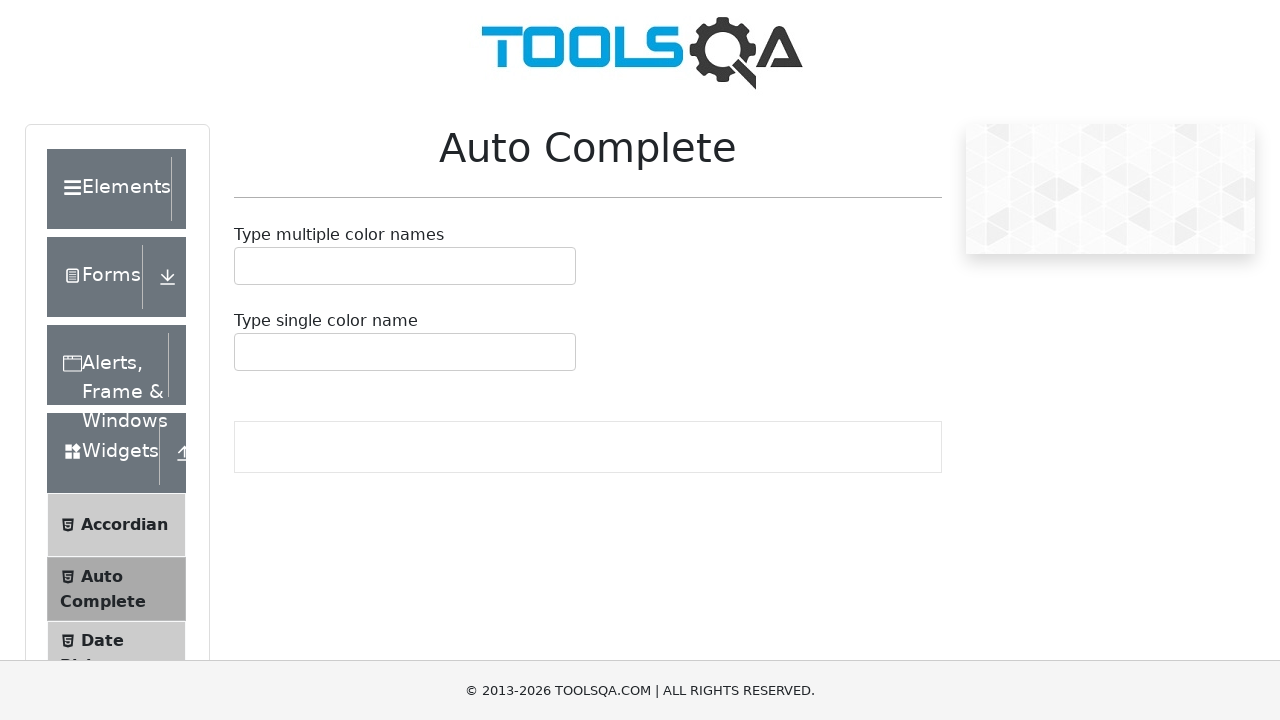

Located the autocomplete input field
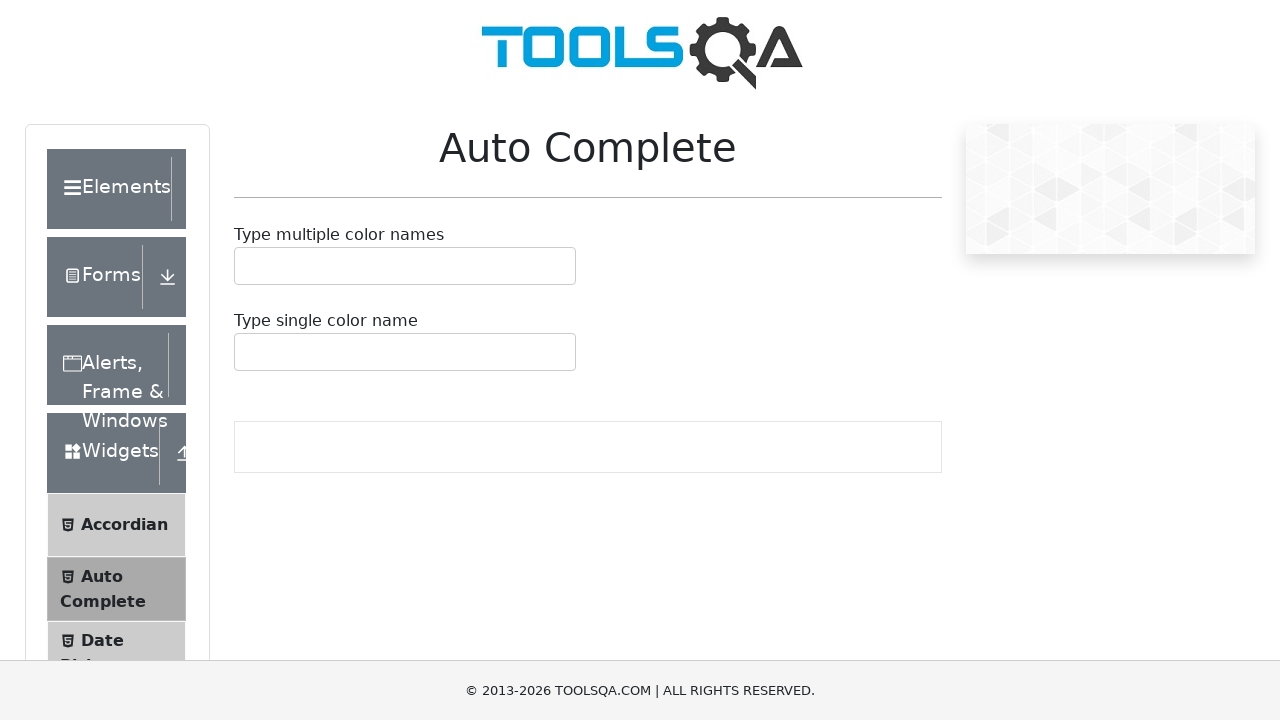

Clicked on the autocomplete input field to focus it at (247, 266) on #autoCompleteMultipleInput
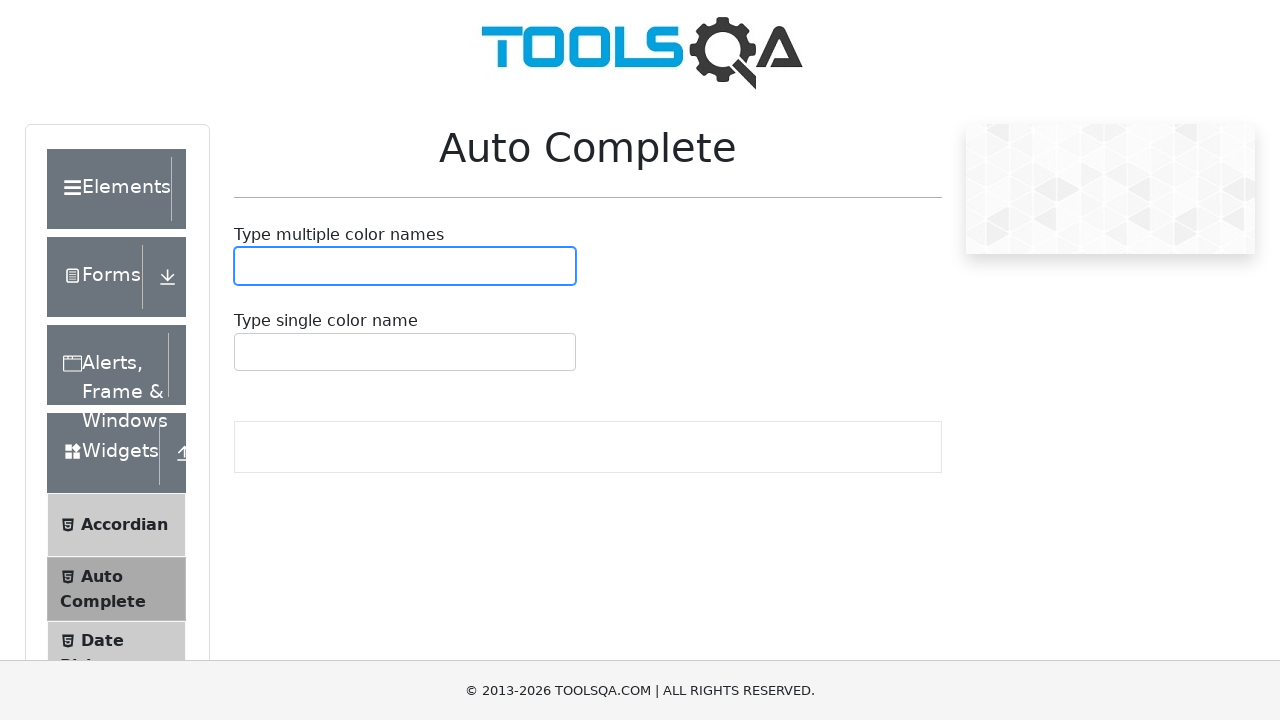

Pressed Shift key down
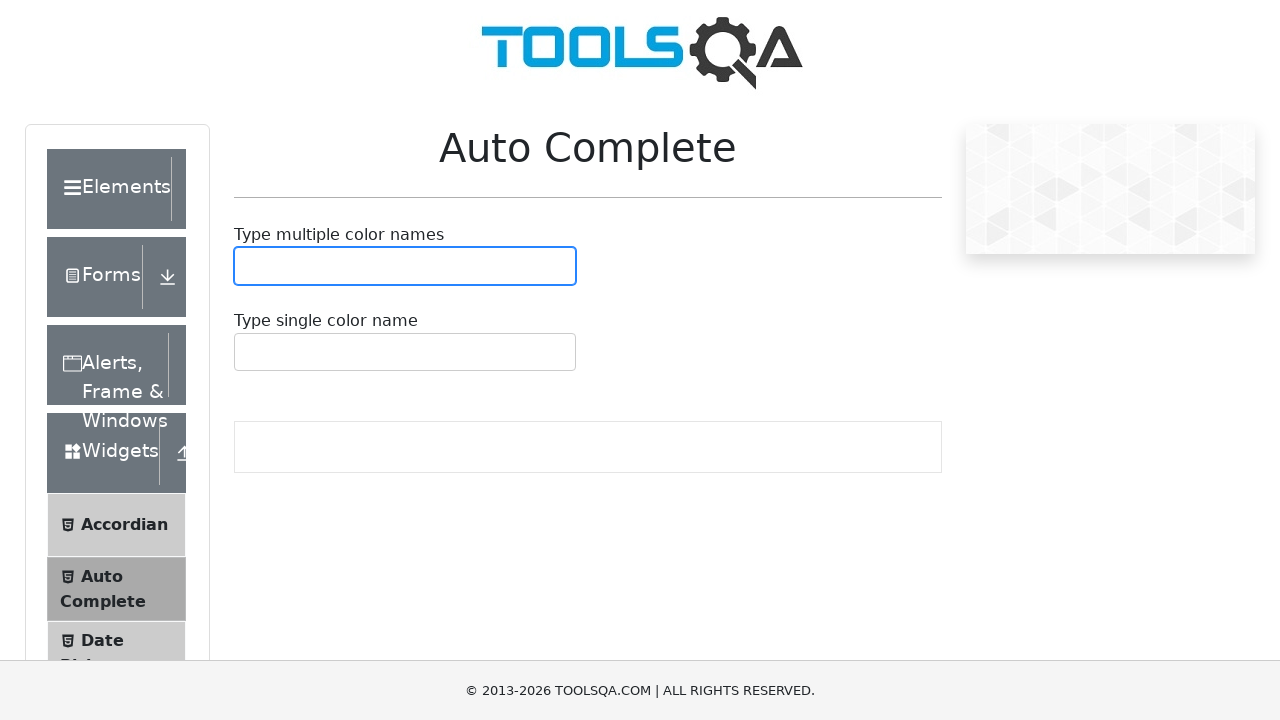

Typed 'A' with Shift held down
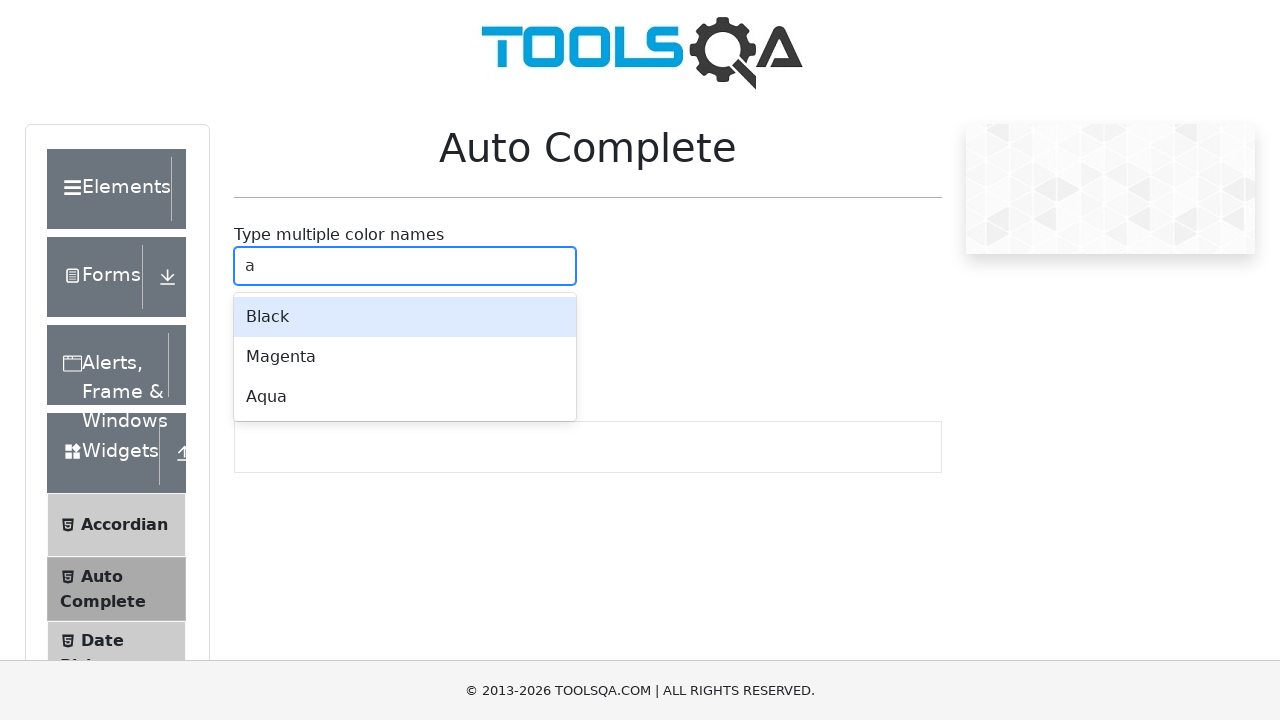

Released Shift key
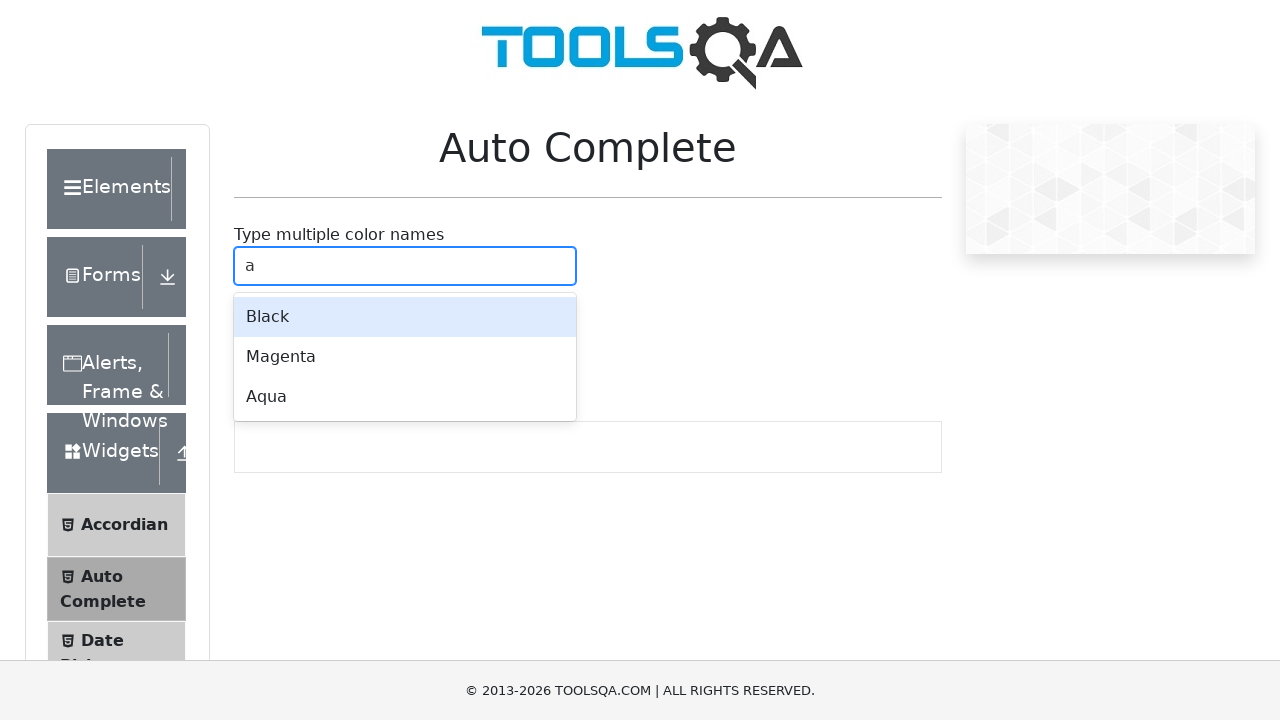

Typed 'hmet' to complete 'Ahmet'
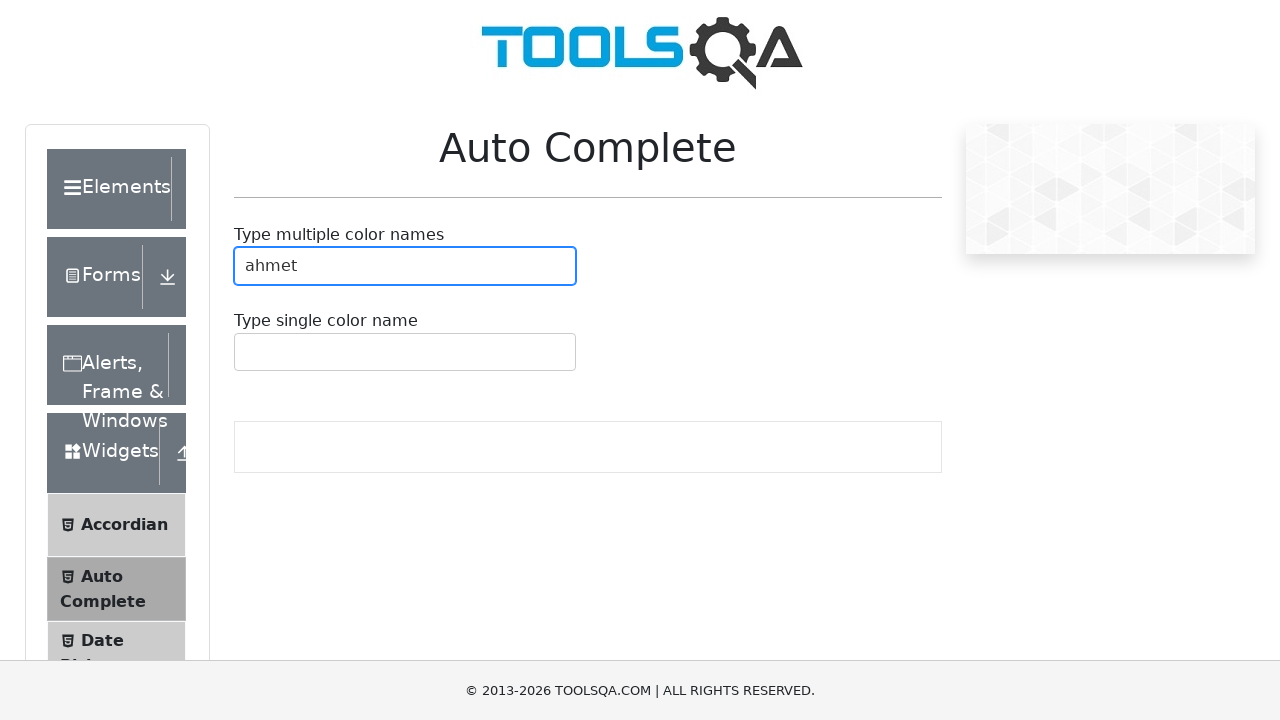

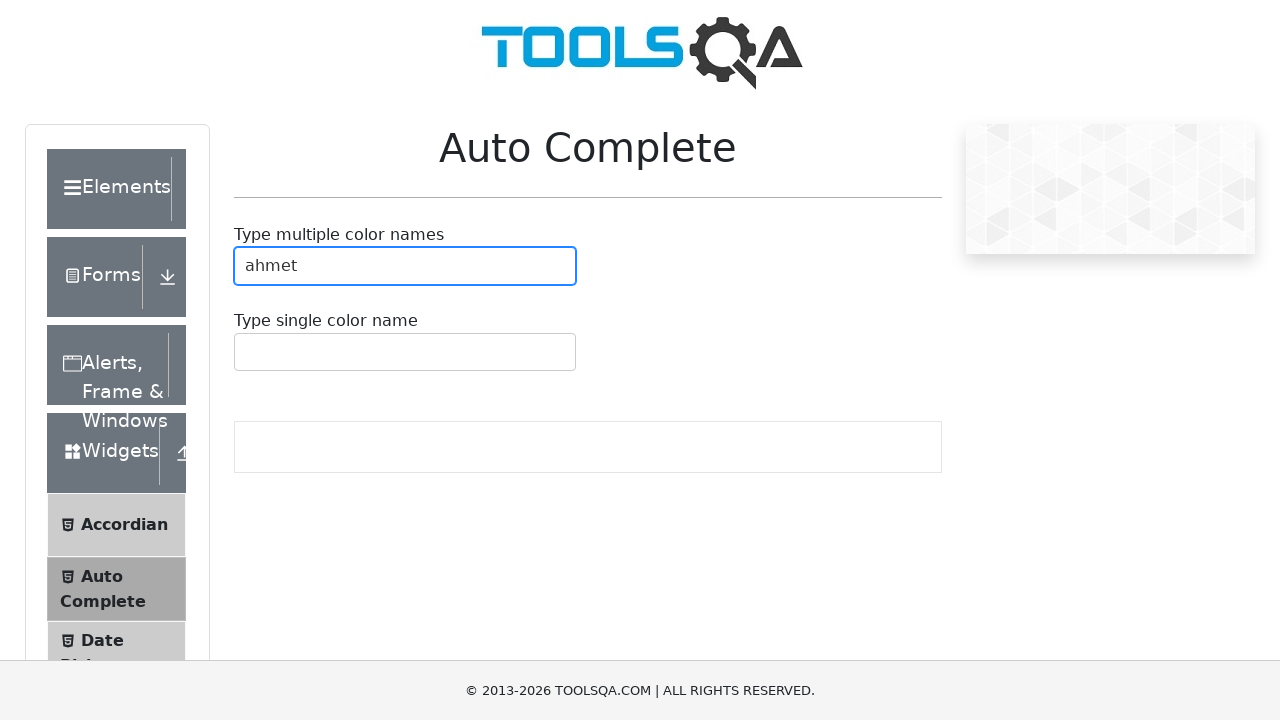